Tests drag and drop functionality by dragging an element from one location to another and verifying the drop was successful

Starting URL: https://www.selenium.dev/selenium/web/mouse_interaction.html

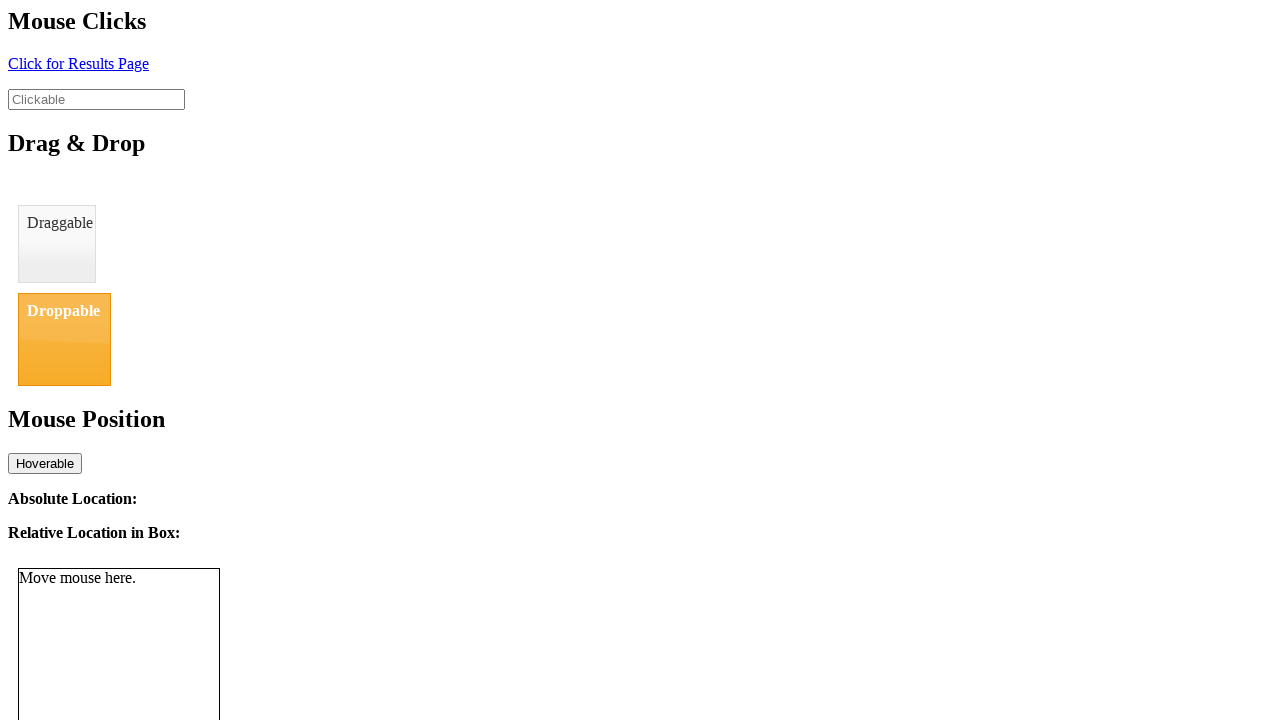

Located draggable element with id 'draggable'
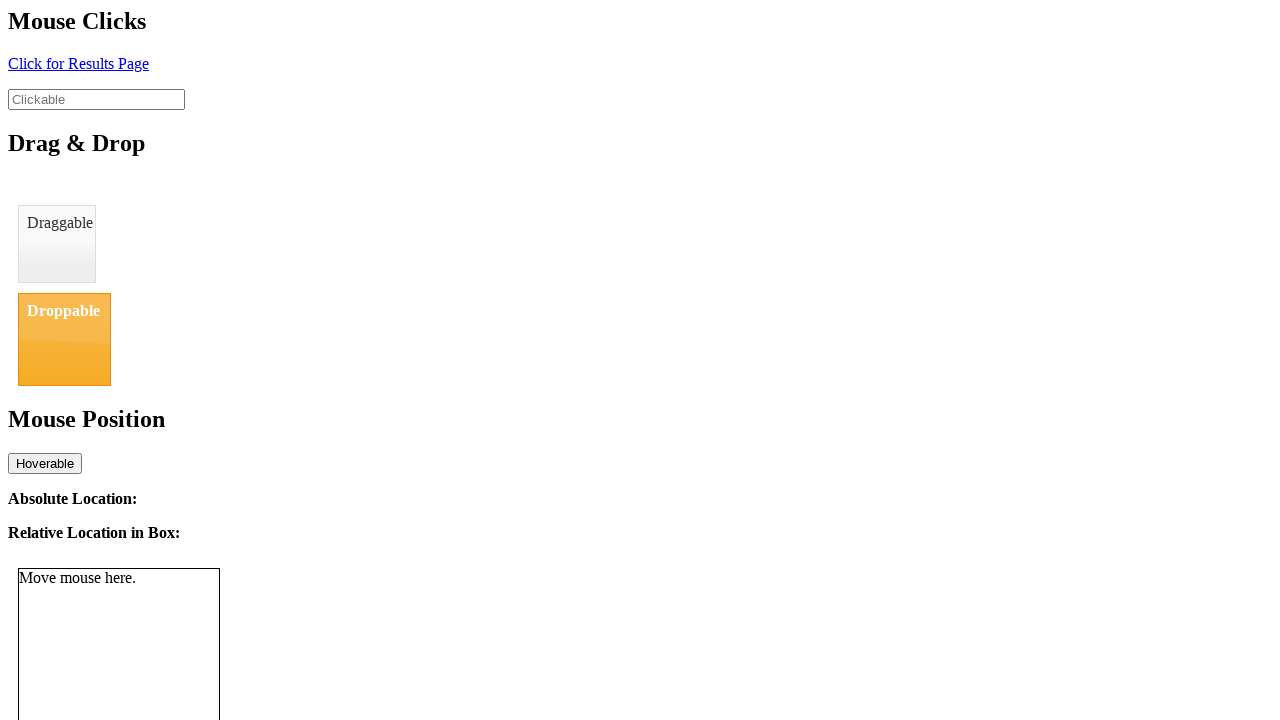

Located droppable element with id 'droppable'
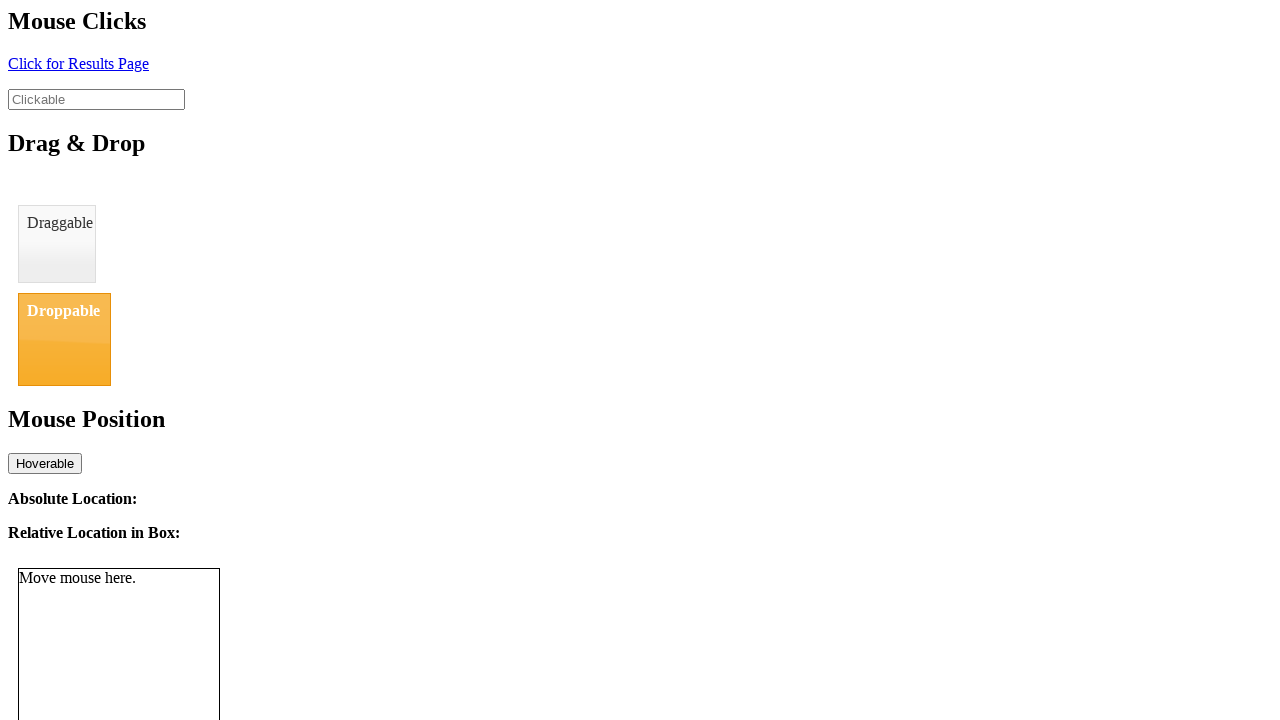

Dragged element from source to droppable target at (64, 339)
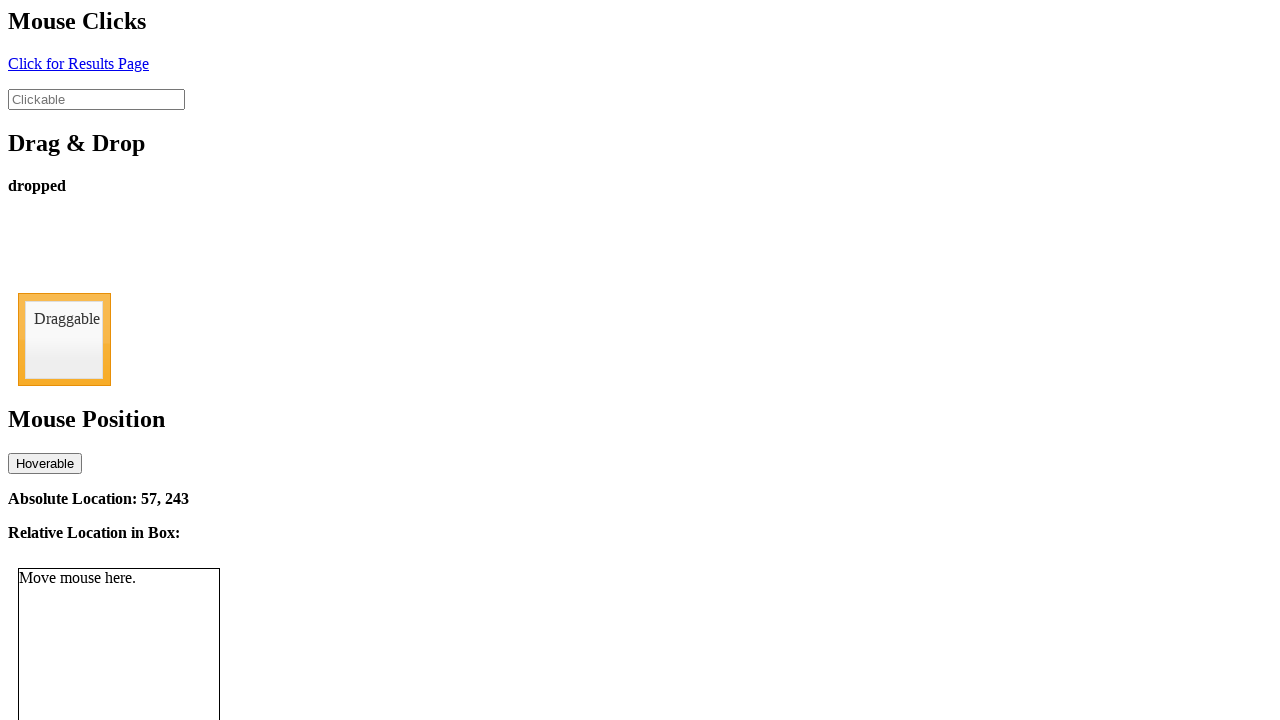

Located drop status verification element
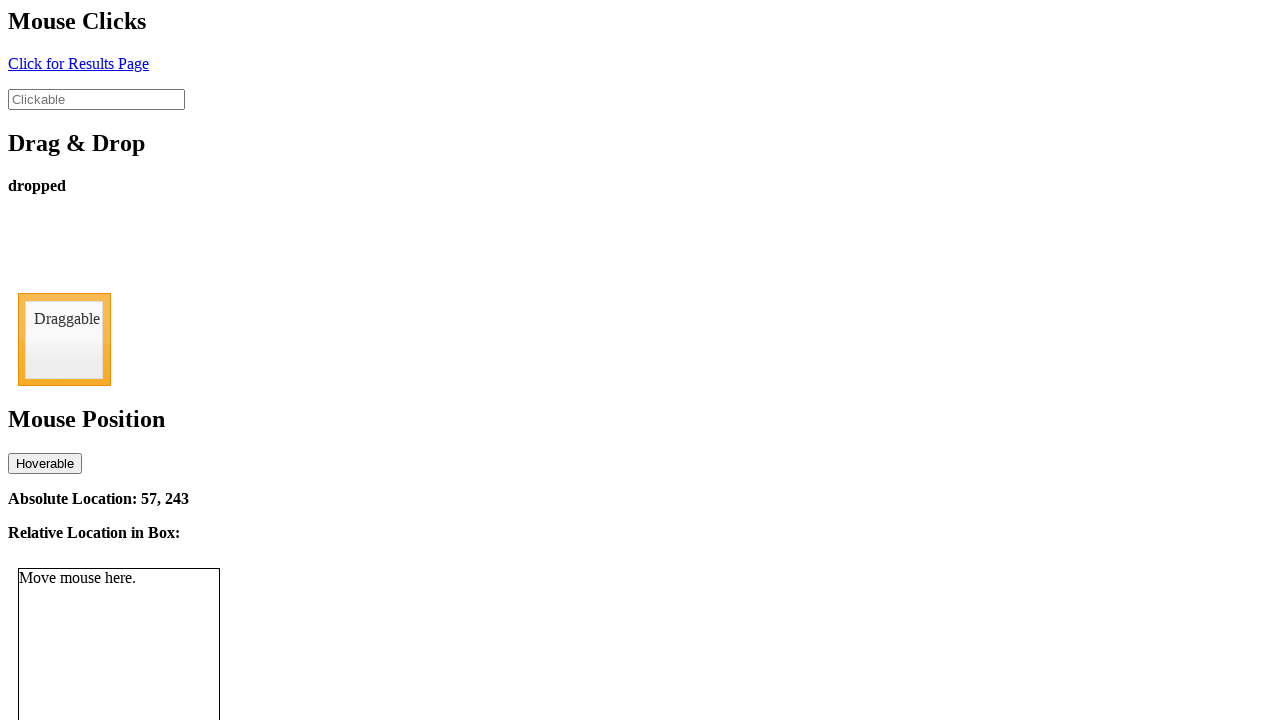

Verified drop was successful - status shows 'dropped'
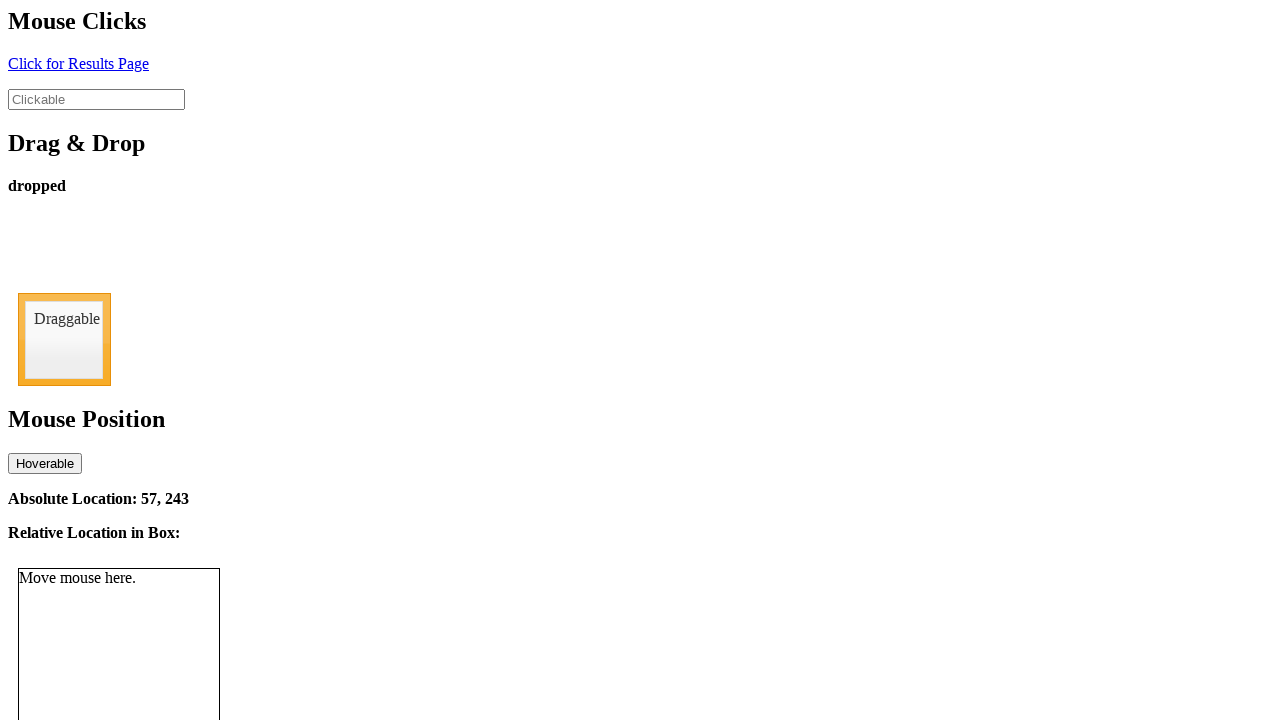

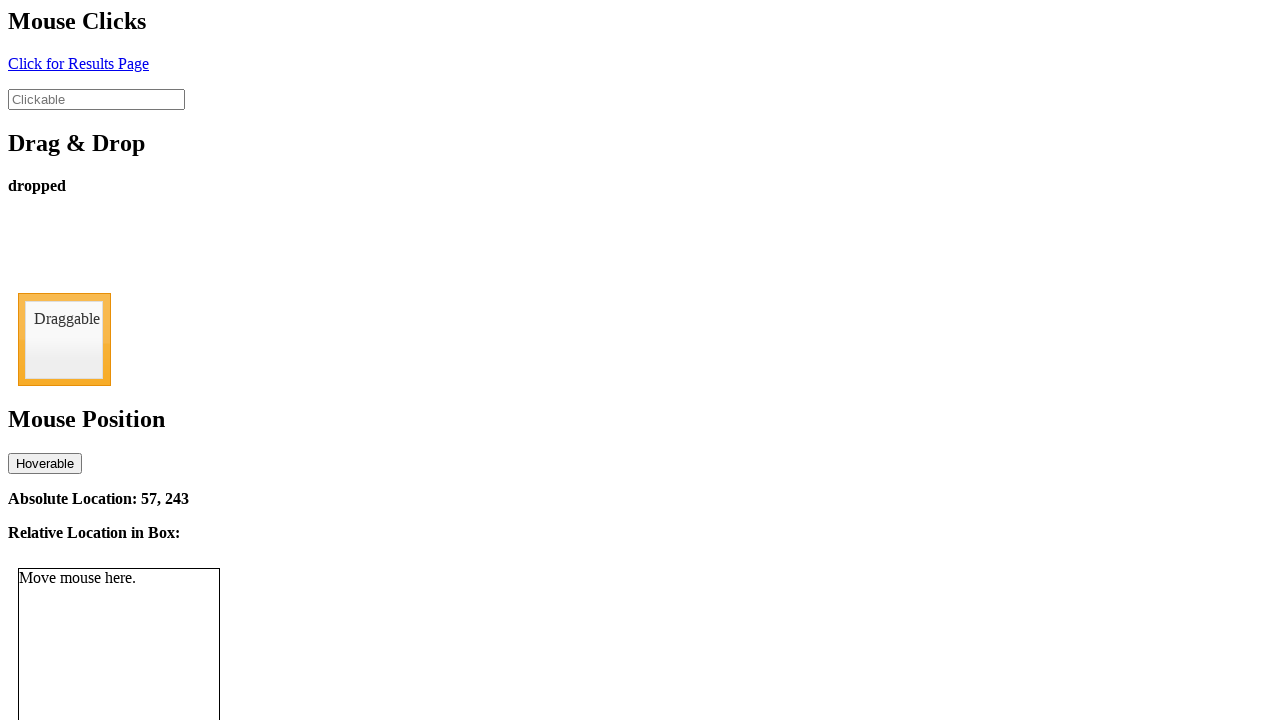